Navigates to a CSDN blog page and verifies that article links are present on the page

Starting URL: https://blog.csdn.net/lzw_java?type=blog

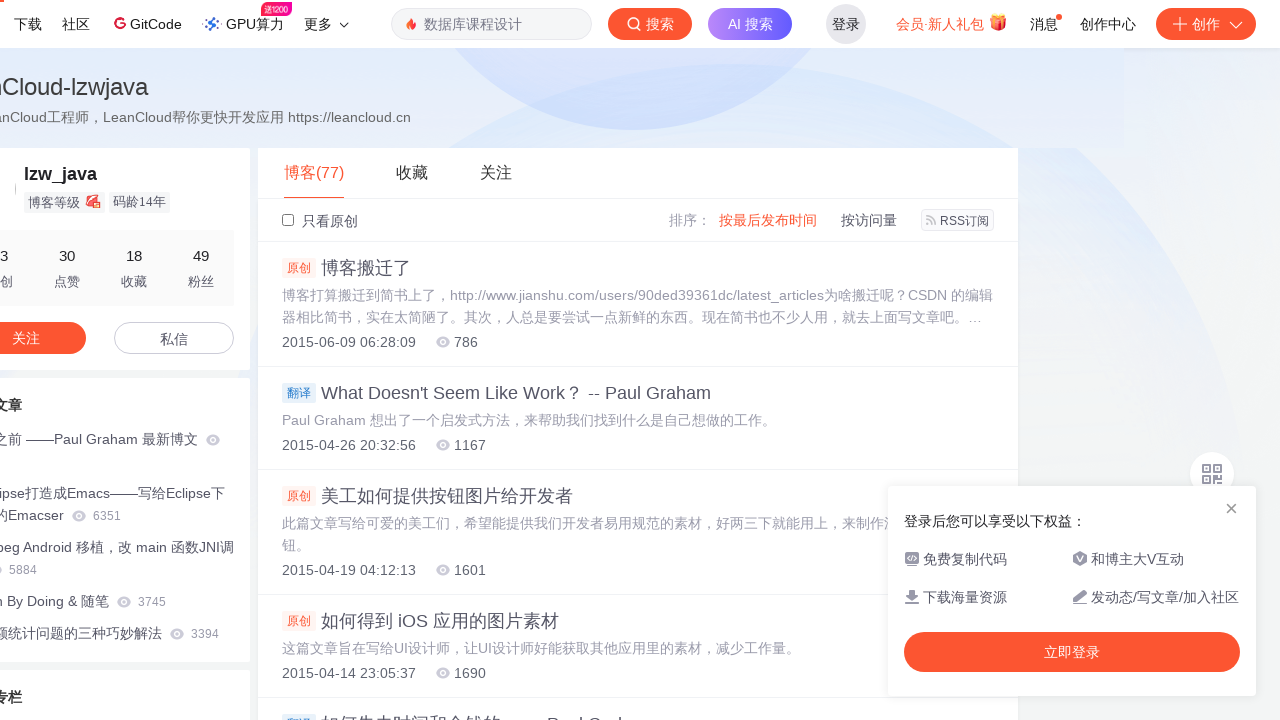

Waited for page to load - links are present on the page
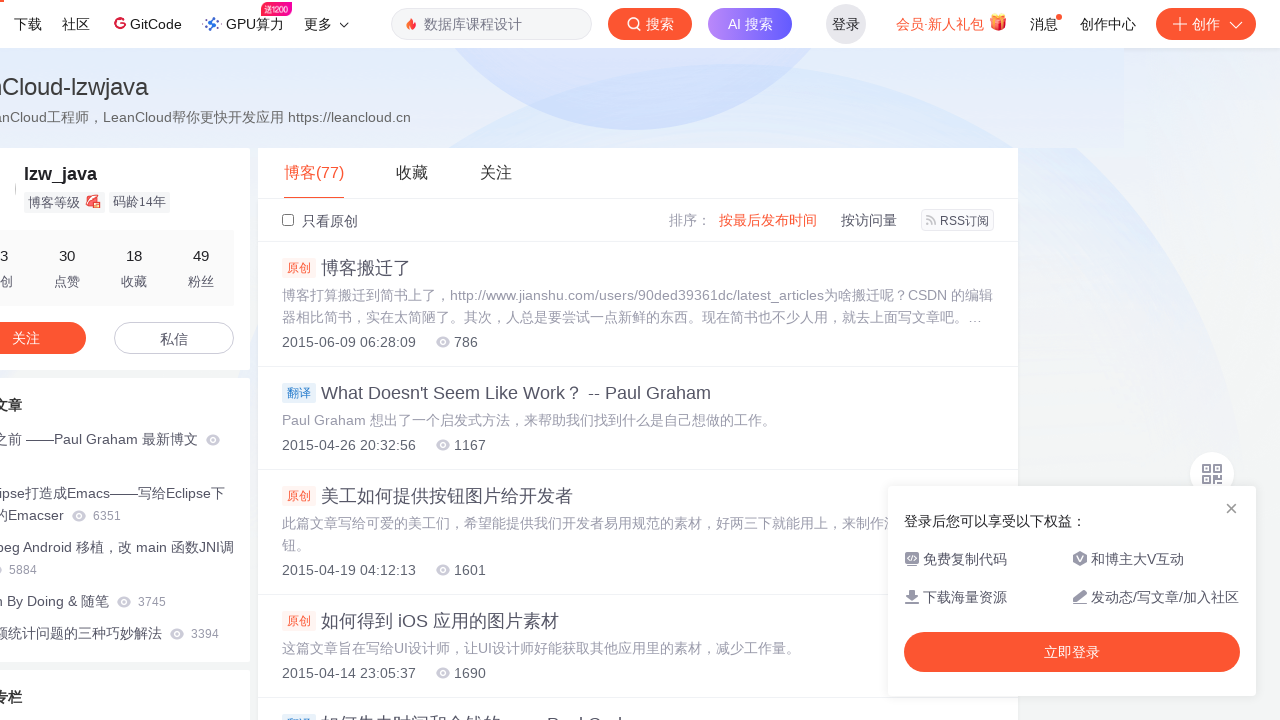

Verified that CSDN blog article links are present on the page
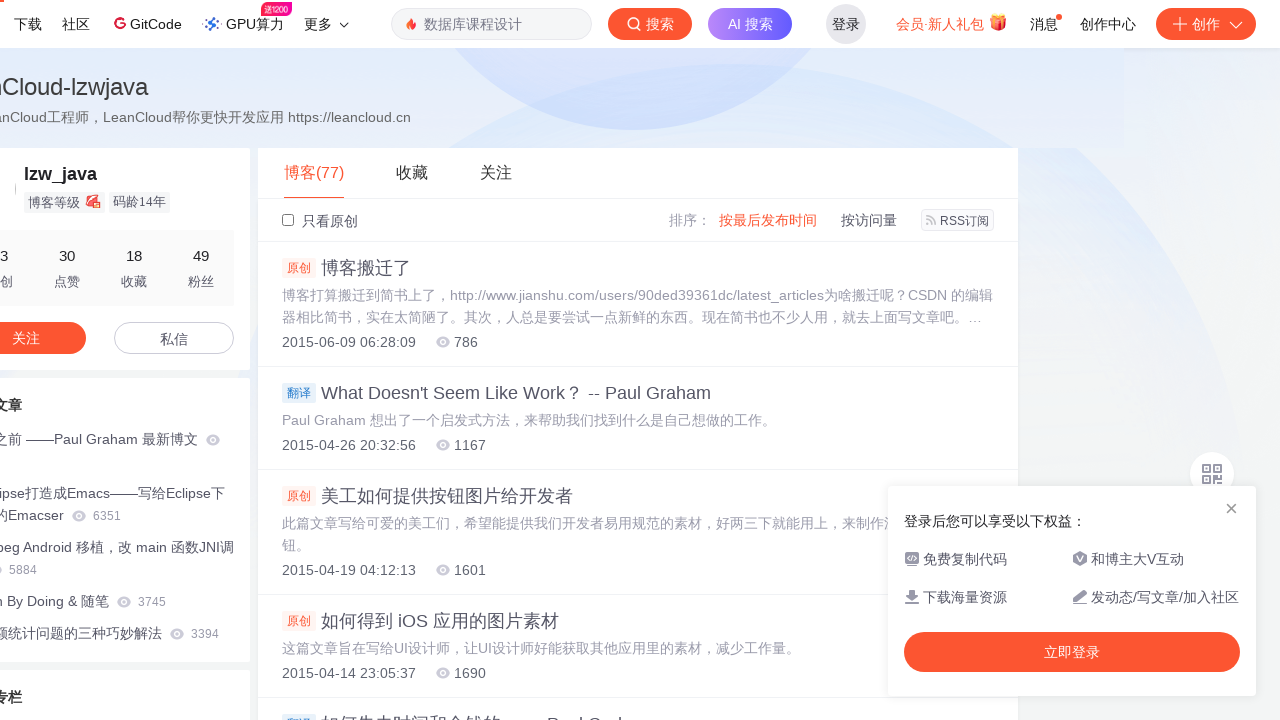

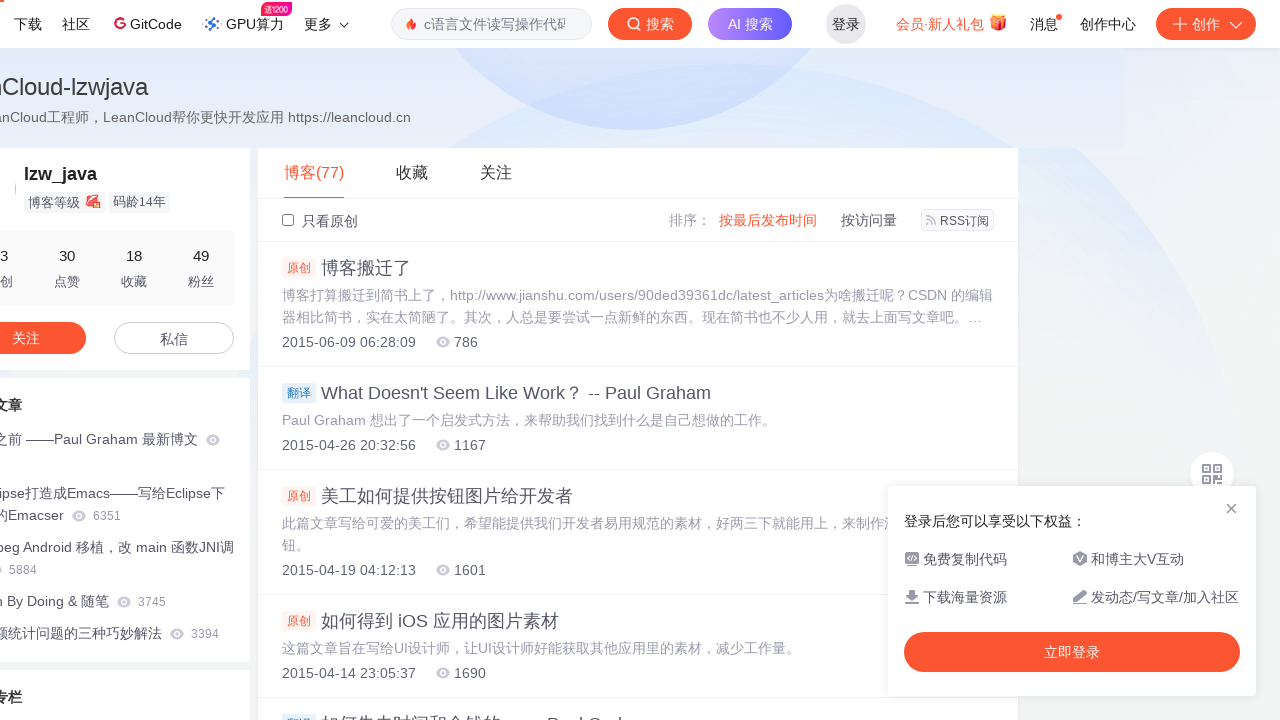